Tests clicking on the store locator link in the header navigation

Starting URL: https://www.clarksstores.bh/

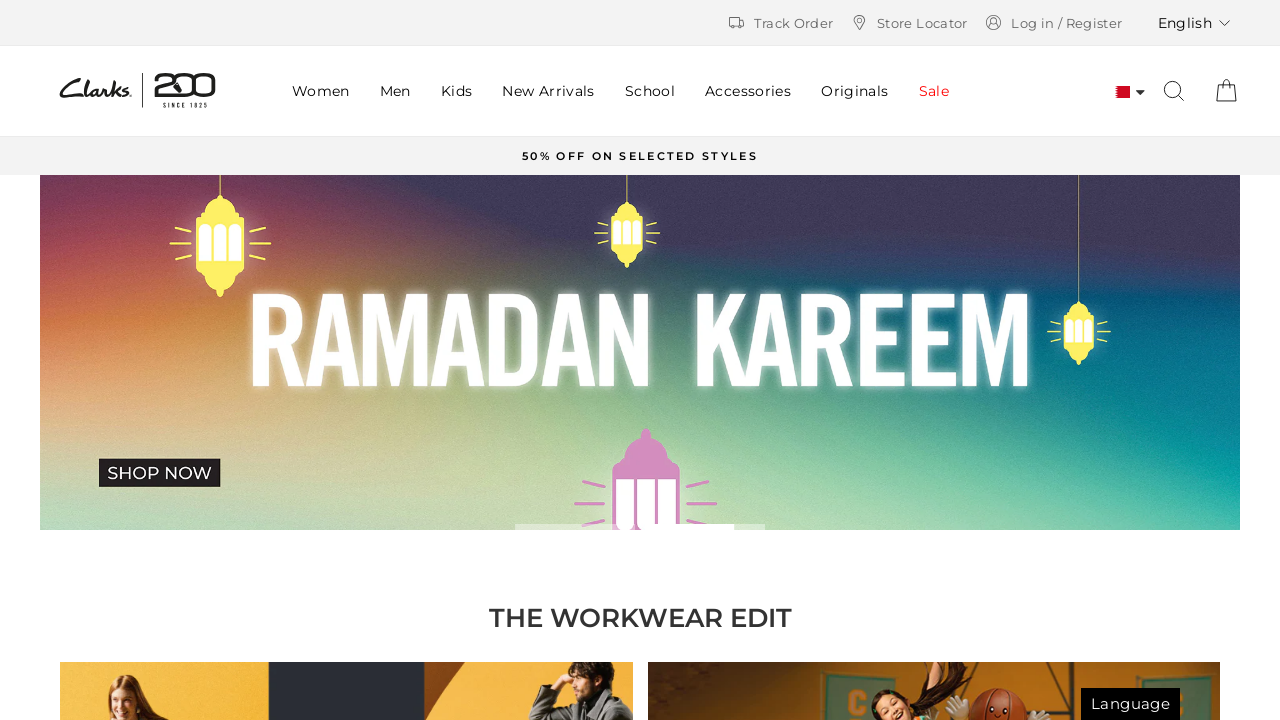

Clicked on store locator link in header navigation at (779, 23) on .new-header__top-links-list-item
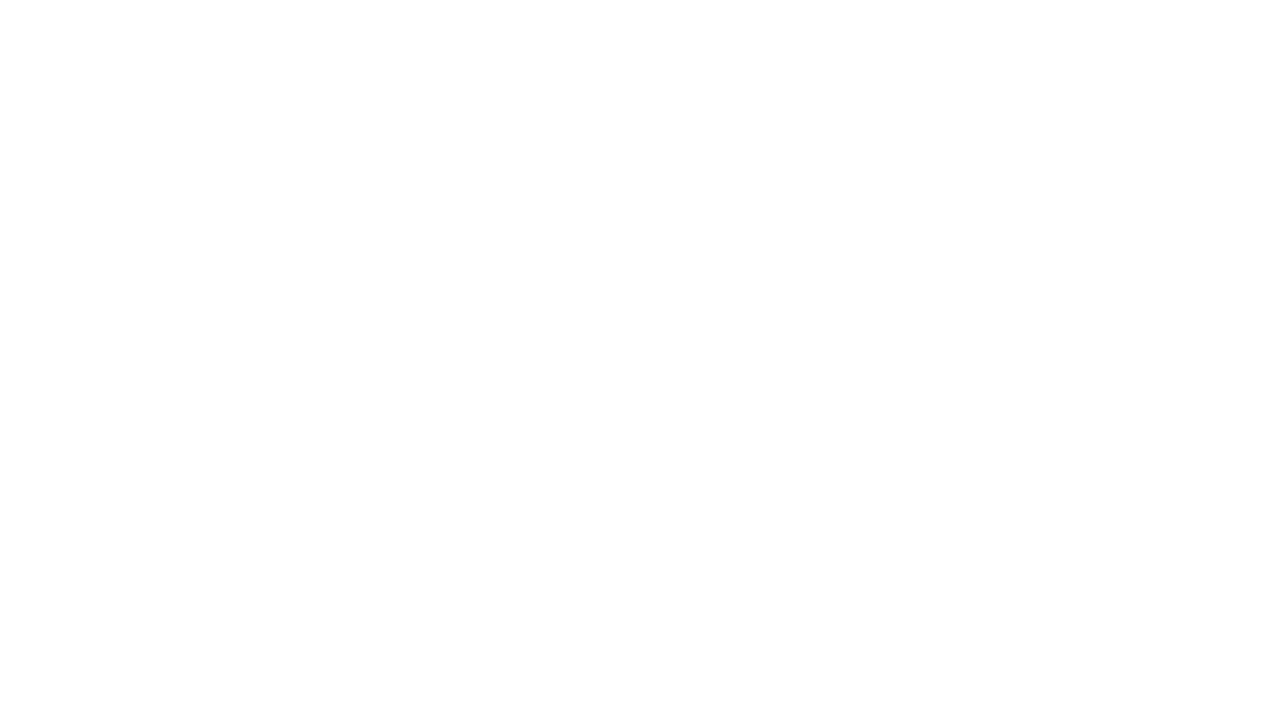

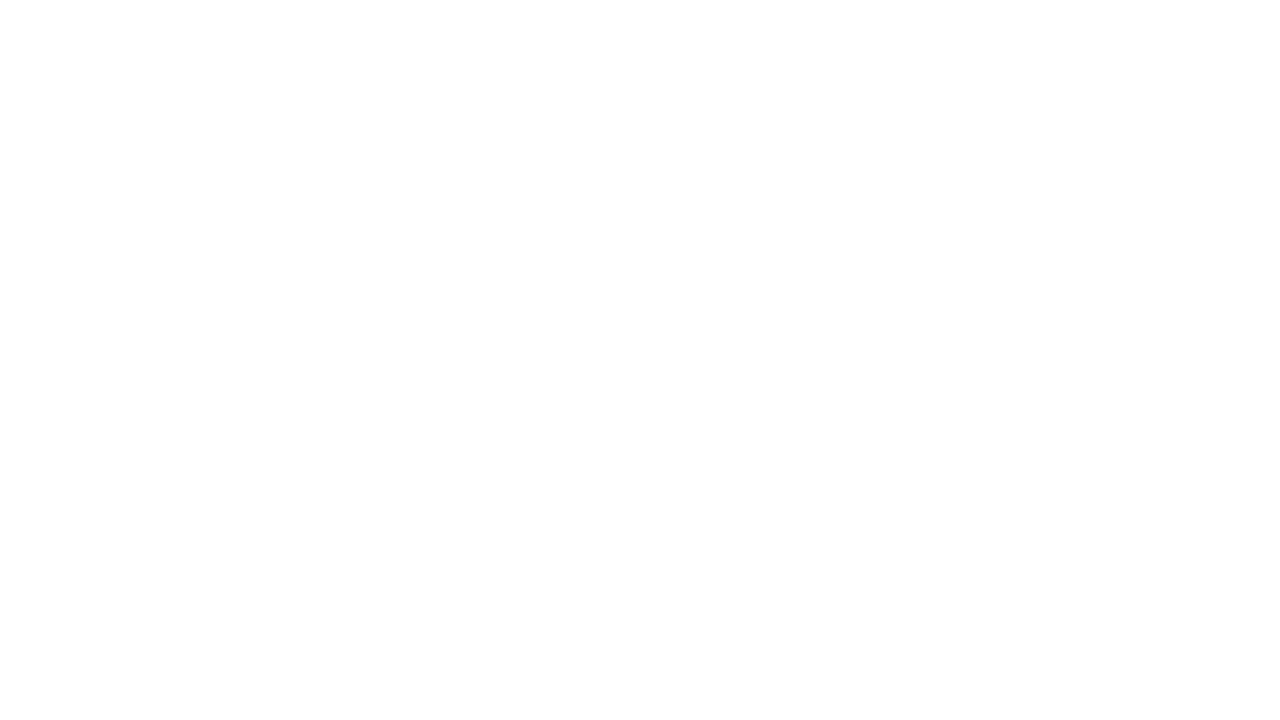